Tests date picker functionality by clearing the existing date and entering a new date value

Starting URL: https://demoqa.com/date-picker

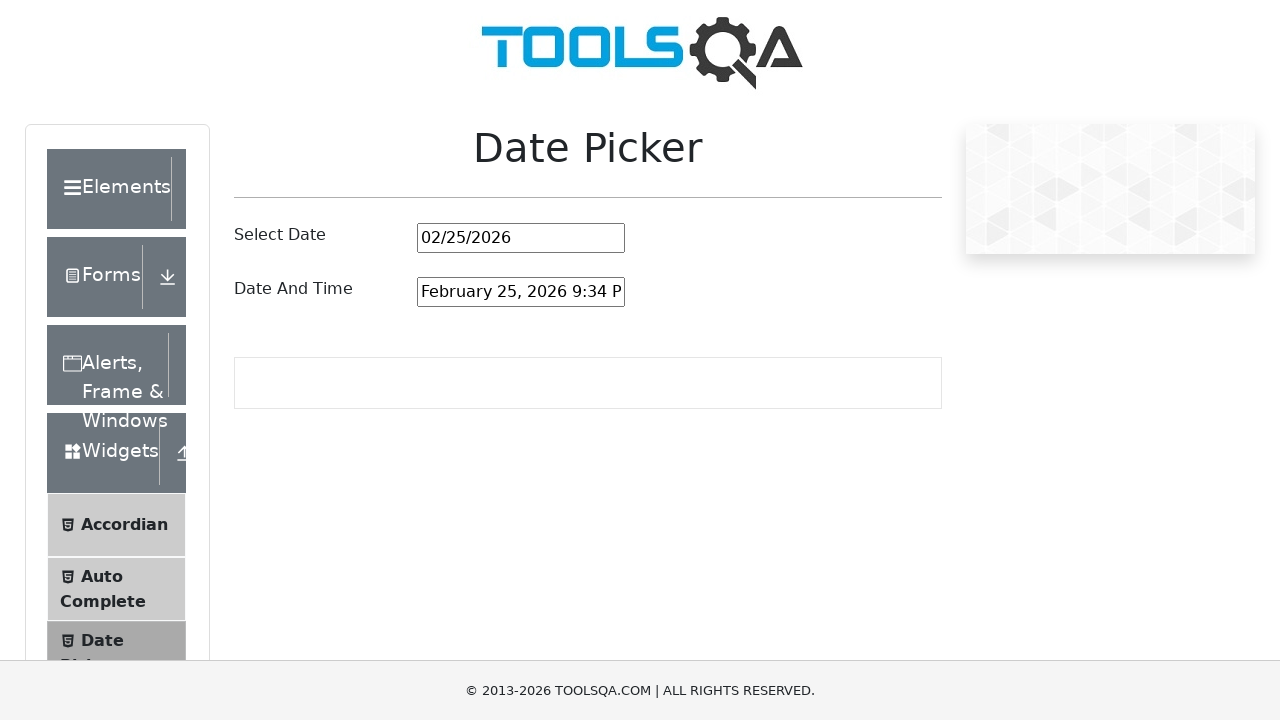

Located the date picker input field
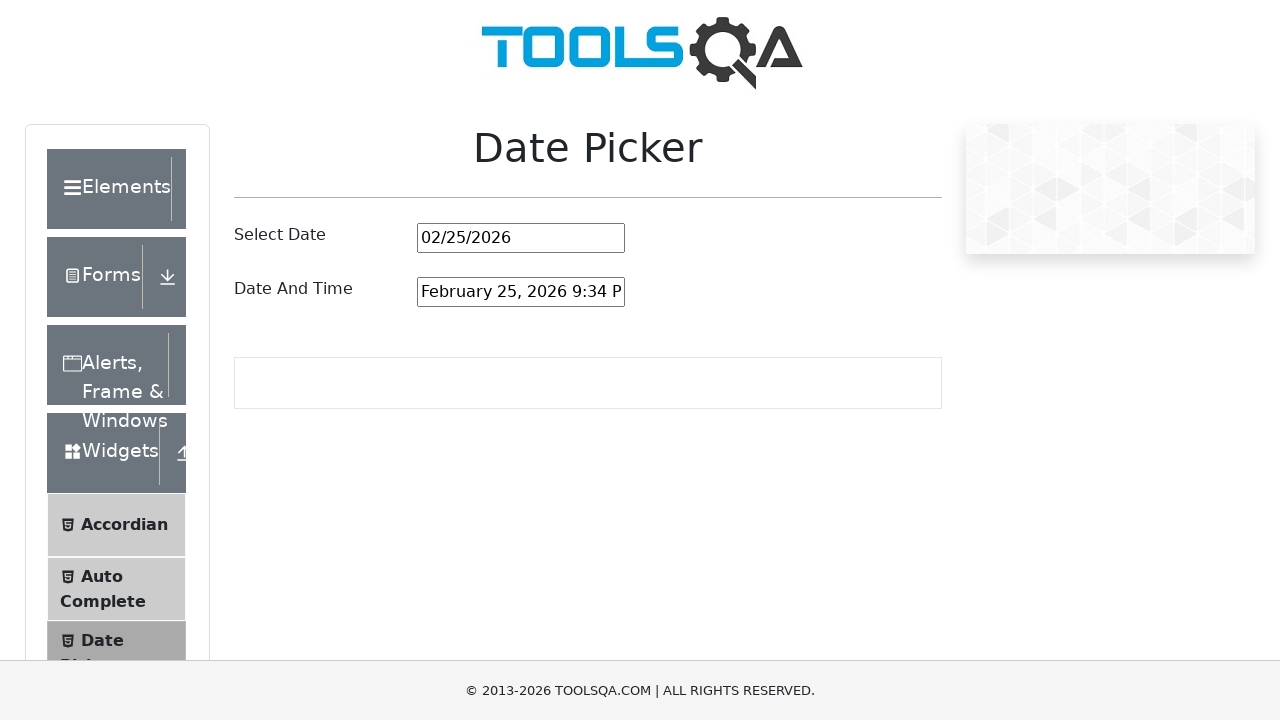

Pressed Backspace to clear date (press 1 of 10) on #datePickerMonthYearInput
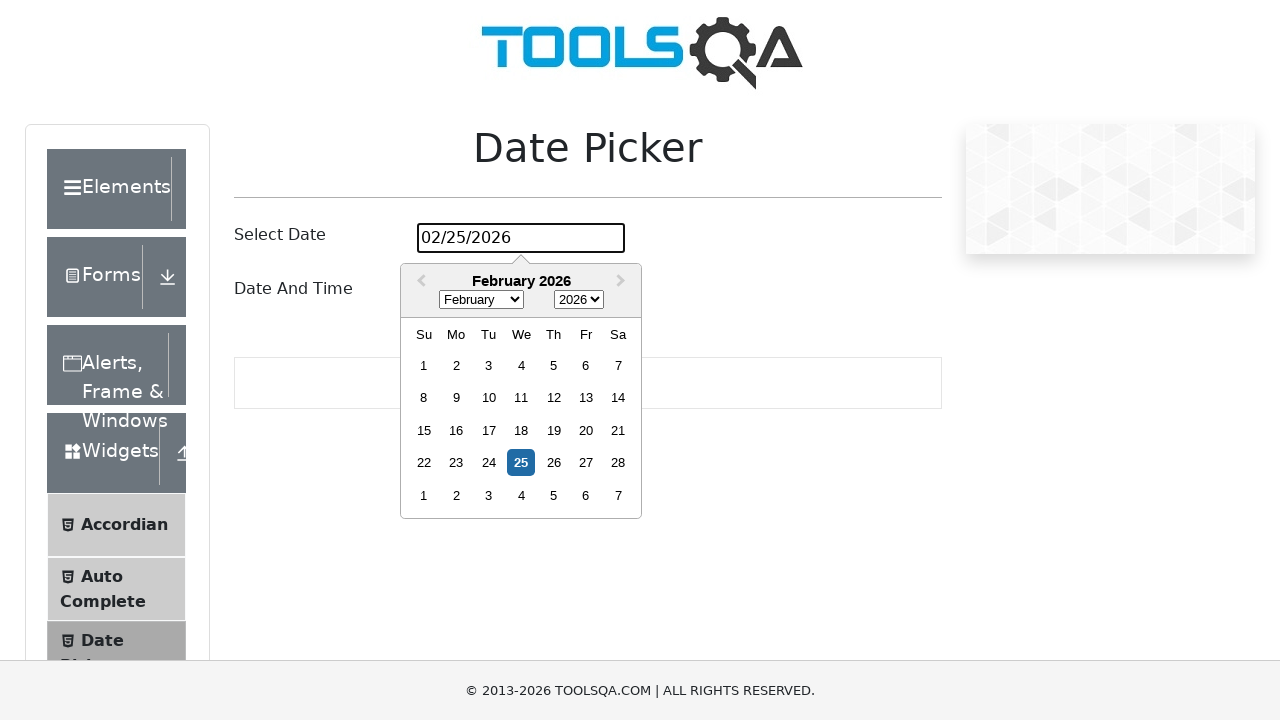

Pressed Backspace to clear date (press 2 of 10) on #datePickerMonthYearInput
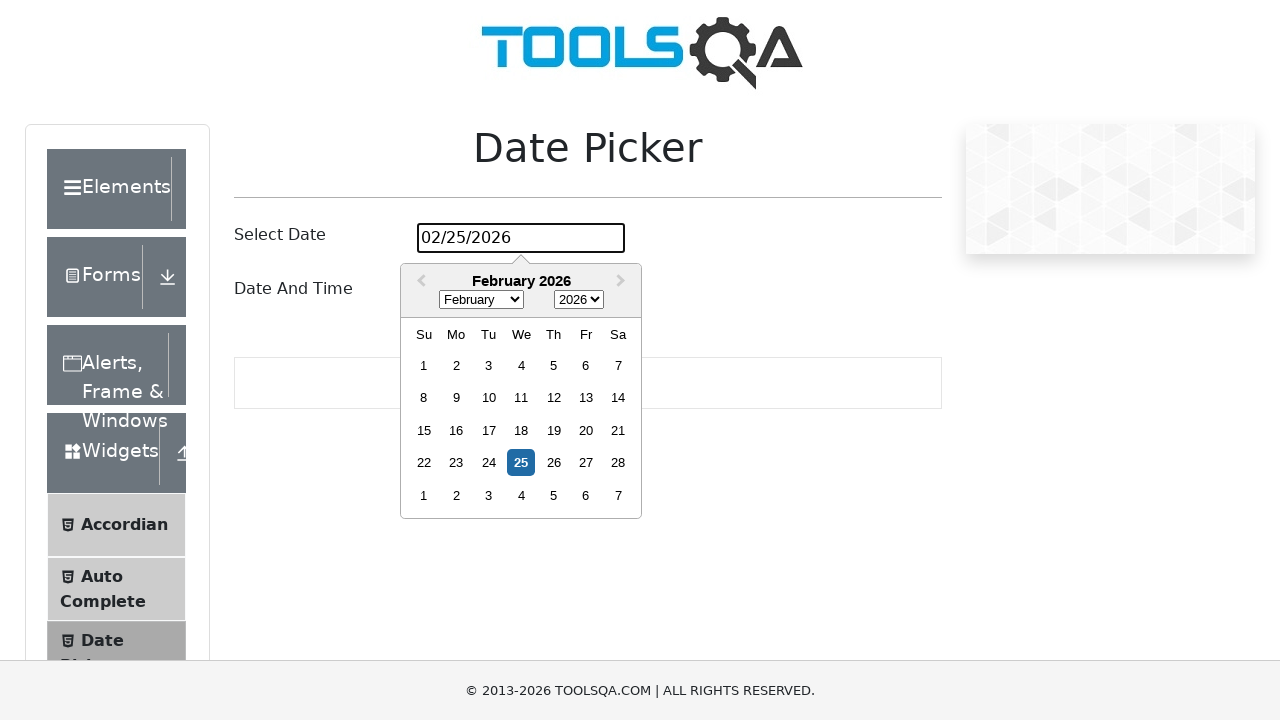

Pressed Backspace to clear date (press 3 of 10) on #datePickerMonthYearInput
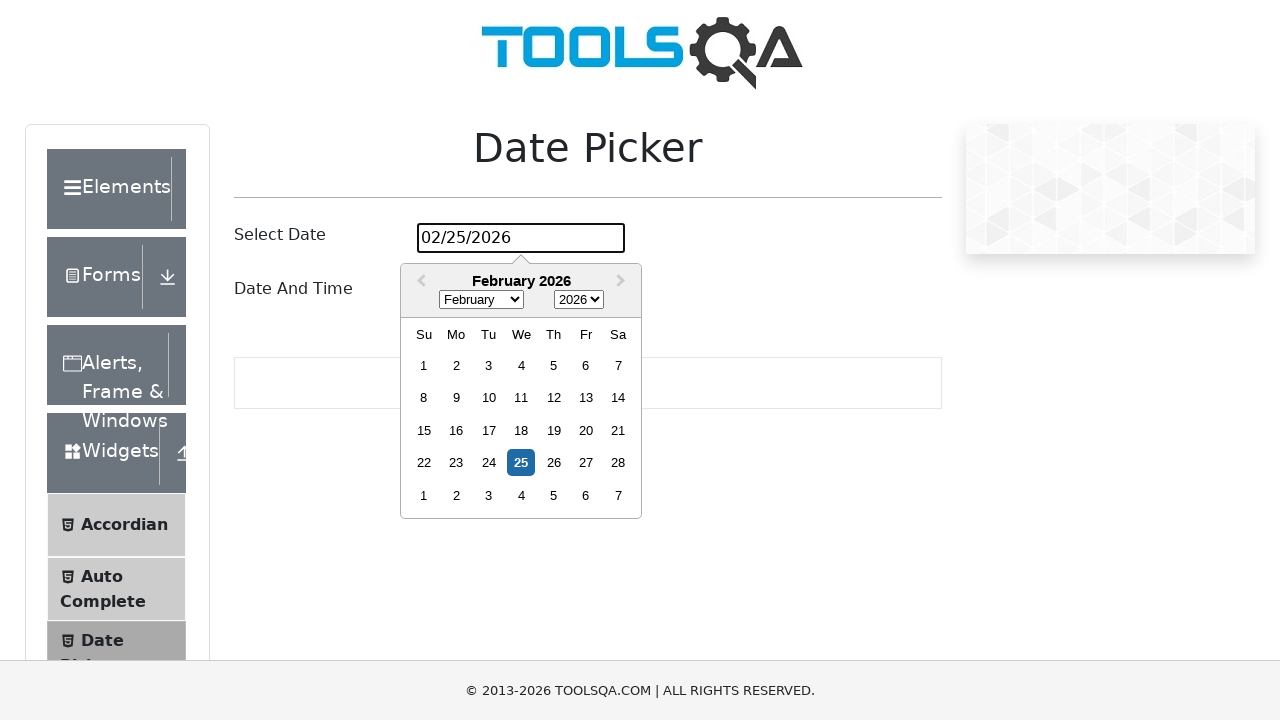

Pressed Backspace to clear date (press 4 of 10) on #datePickerMonthYearInput
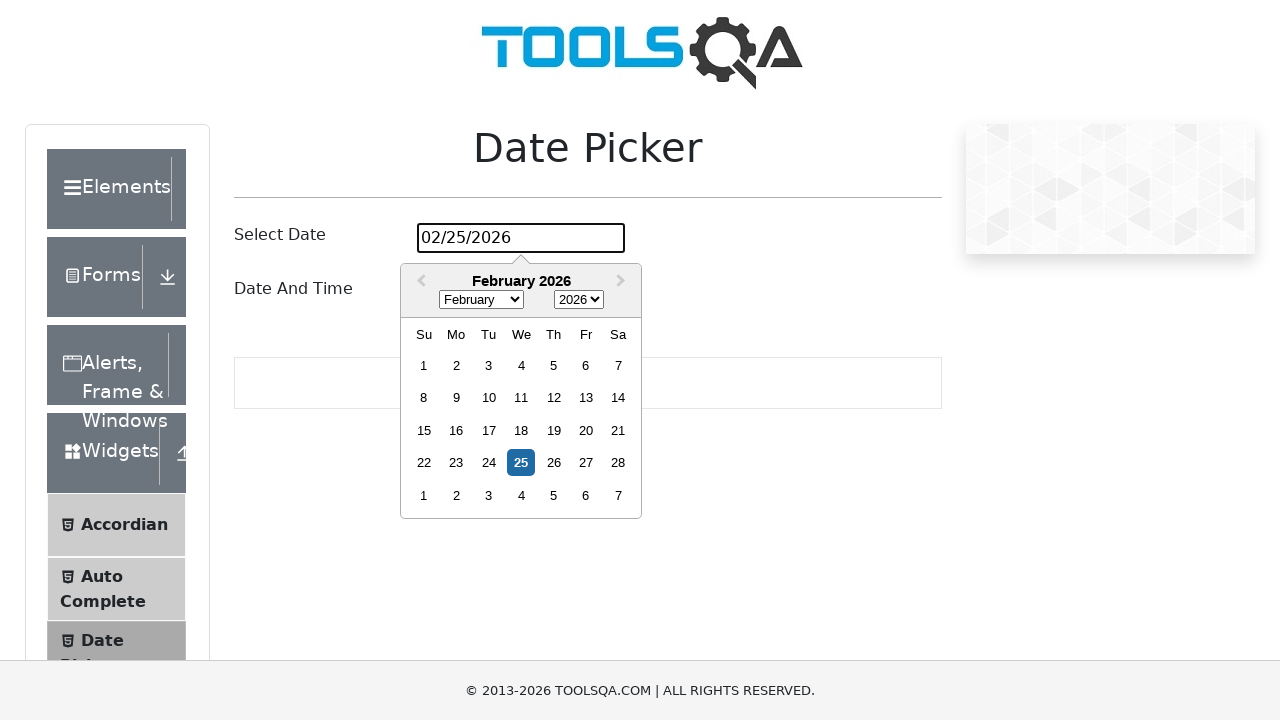

Pressed Backspace to clear date (press 5 of 10) on #datePickerMonthYearInput
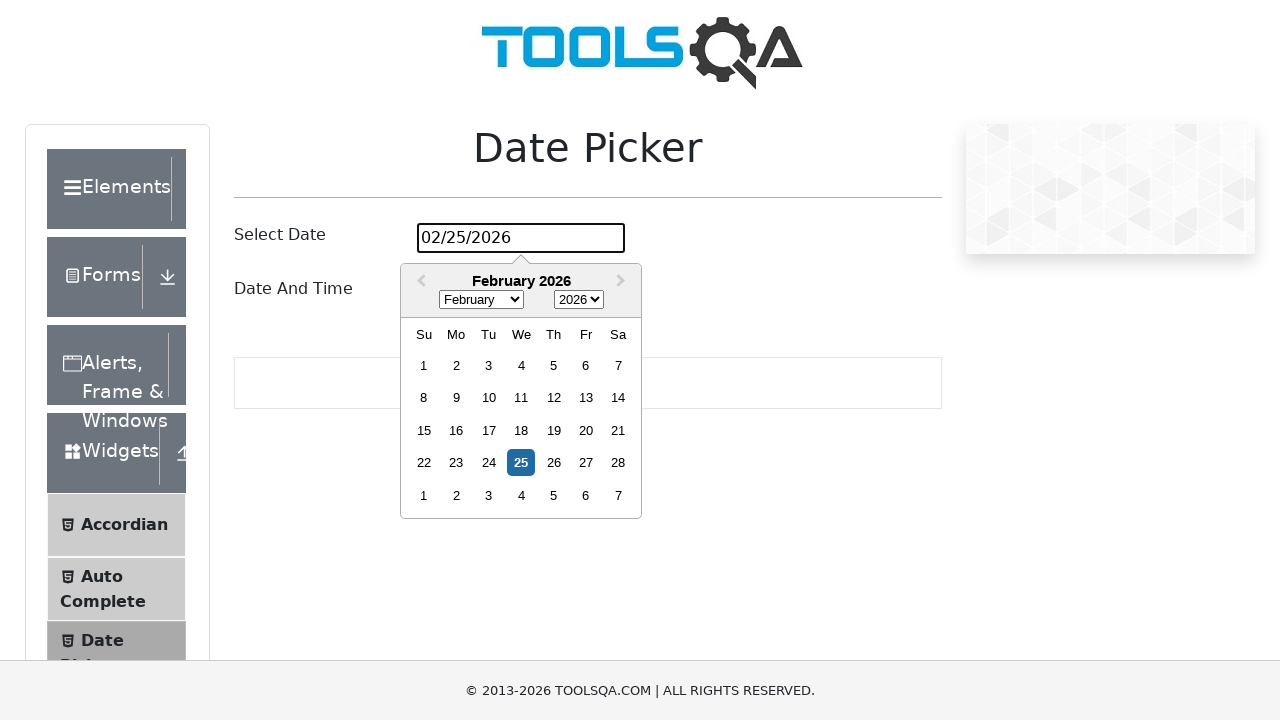

Pressed Backspace to clear date (press 6 of 10) on #datePickerMonthYearInput
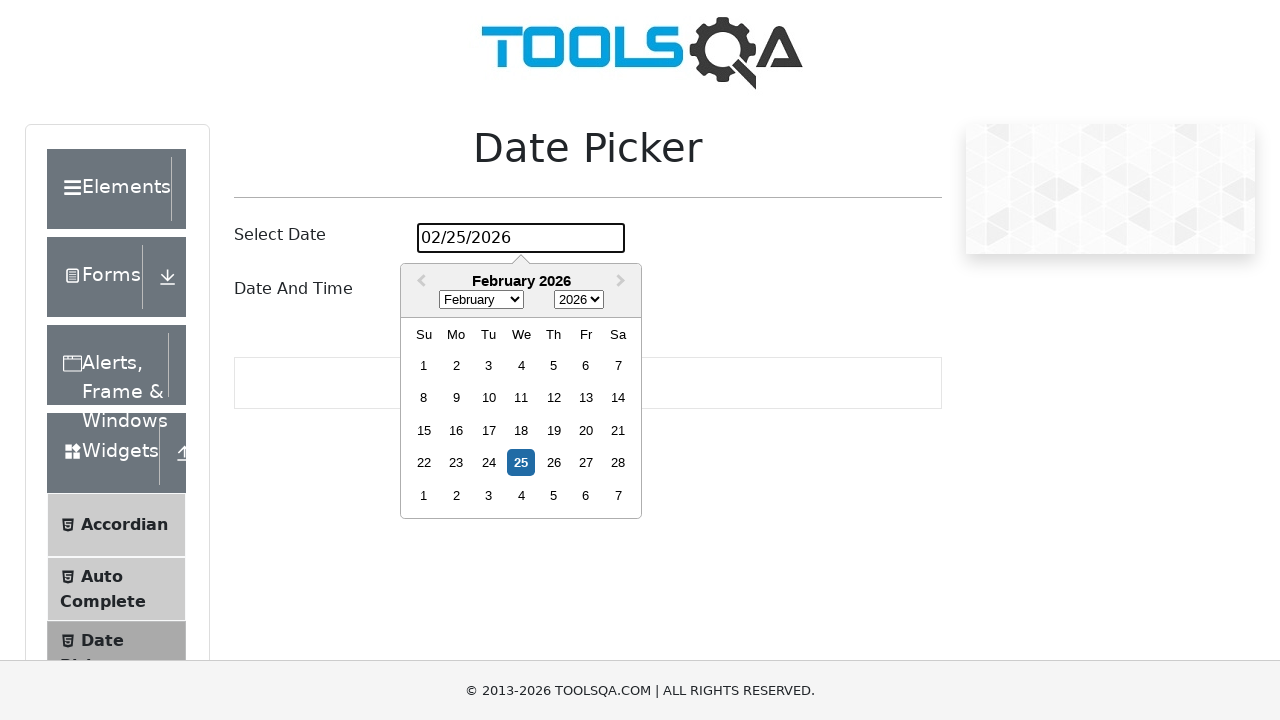

Pressed Backspace to clear date (press 7 of 10) on #datePickerMonthYearInput
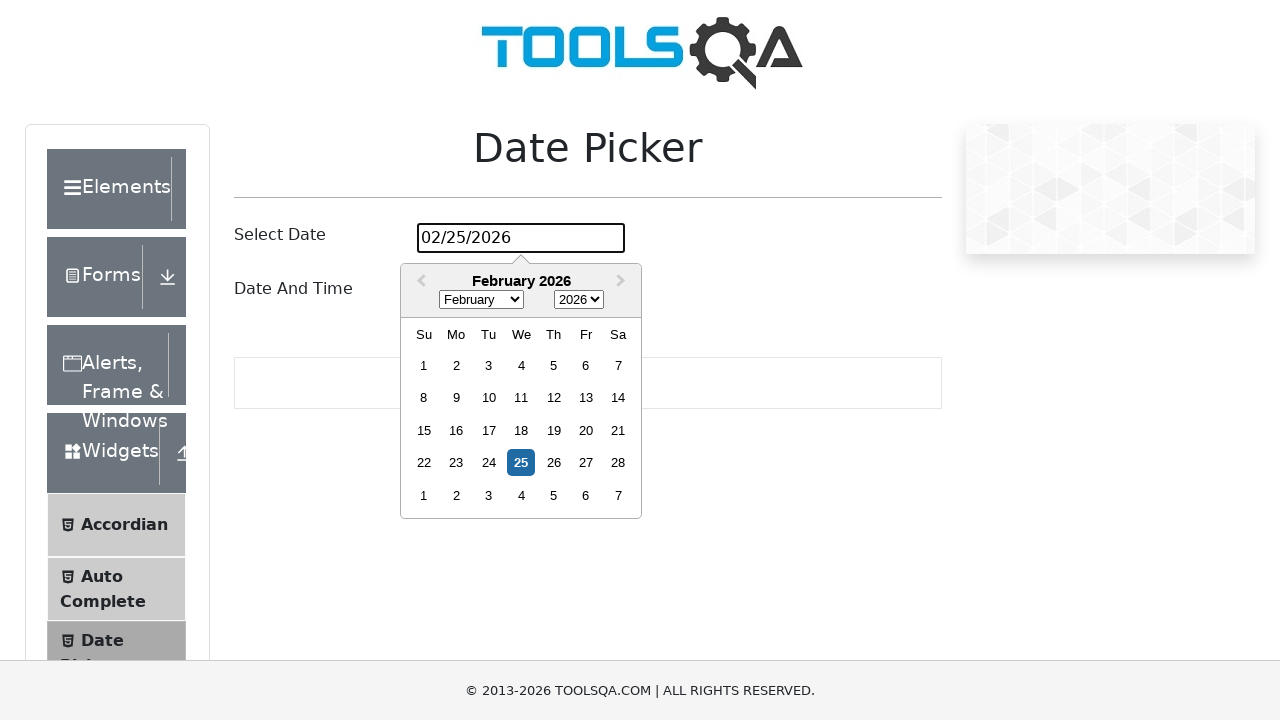

Pressed Backspace to clear date (press 8 of 10) on #datePickerMonthYearInput
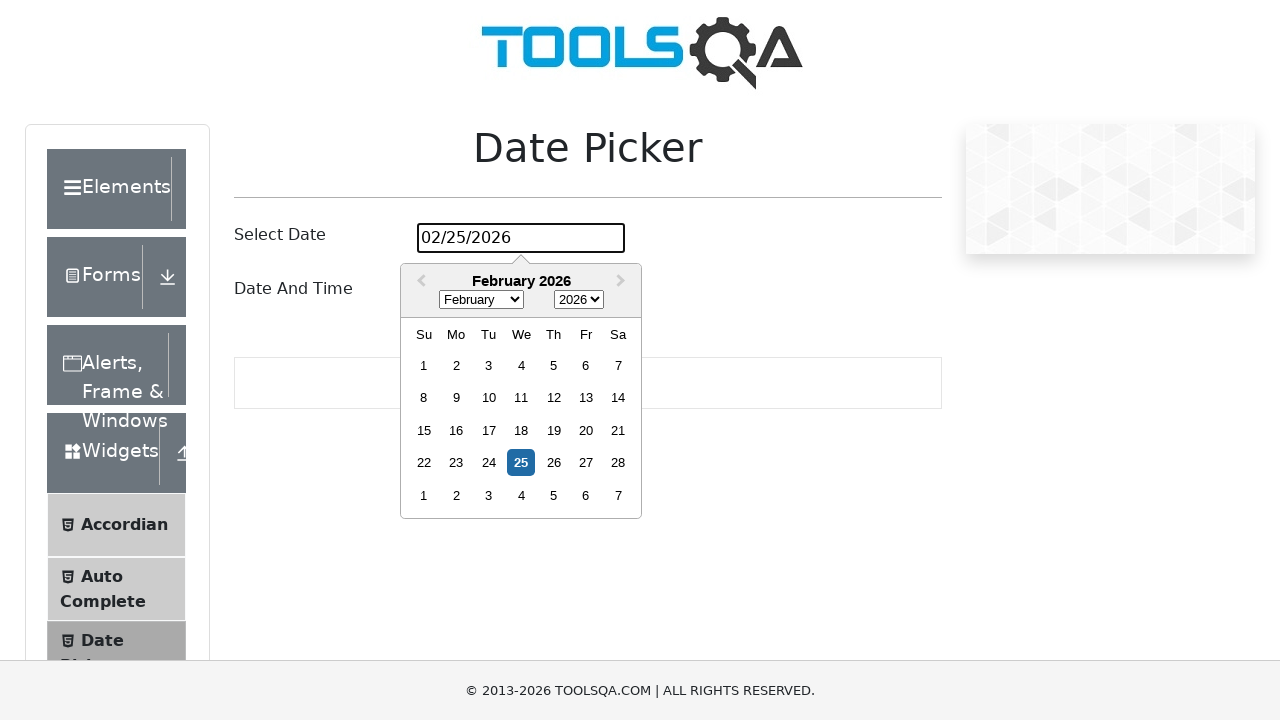

Pressed Backspace to clear date (press 9 of 10) on #datePickerMonthYearInput
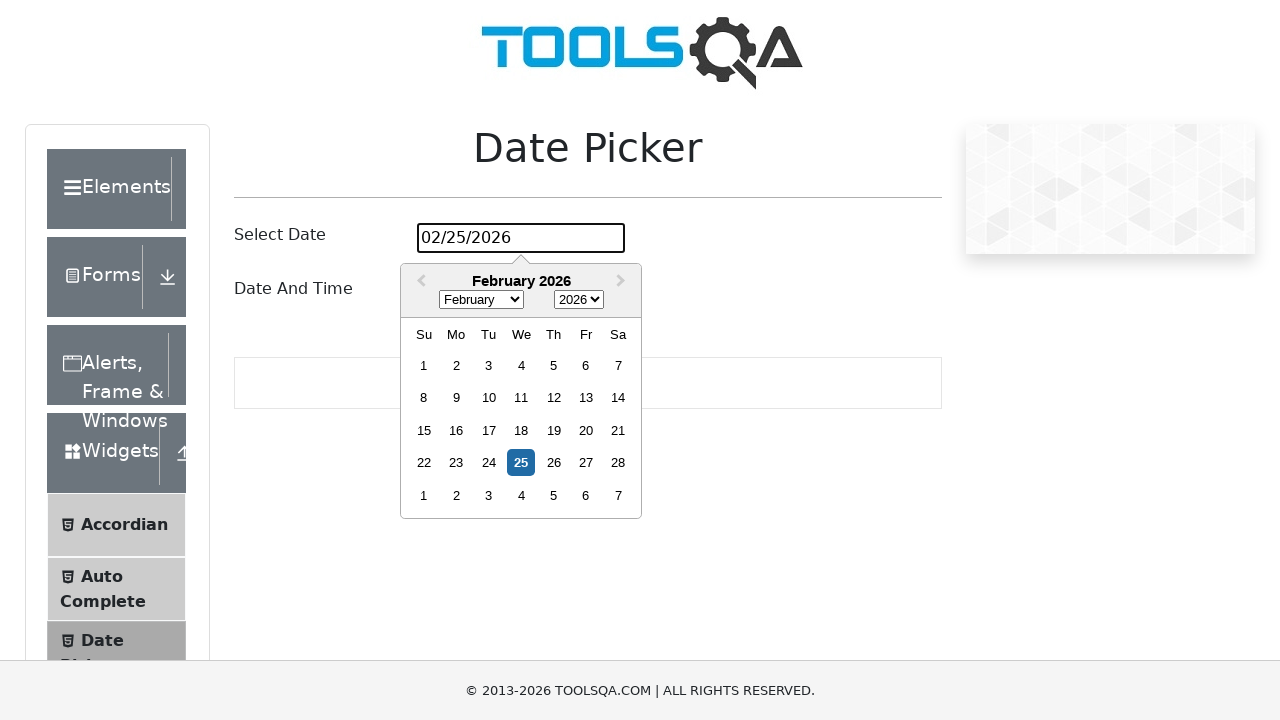

Pressed Backspace to clear date (press 10 of 10) on #datePickerMonthYearInput
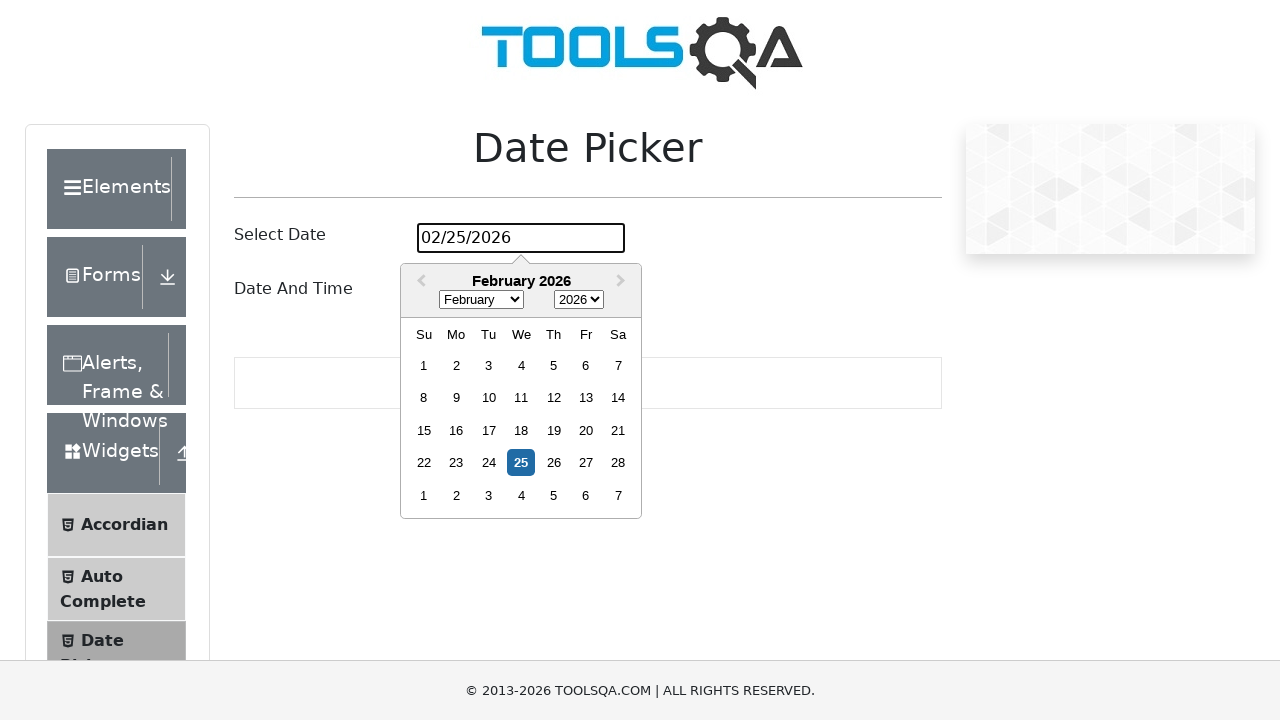

Filled date picker with new date value '10/02/2025' on #datePickerMonthYearInput
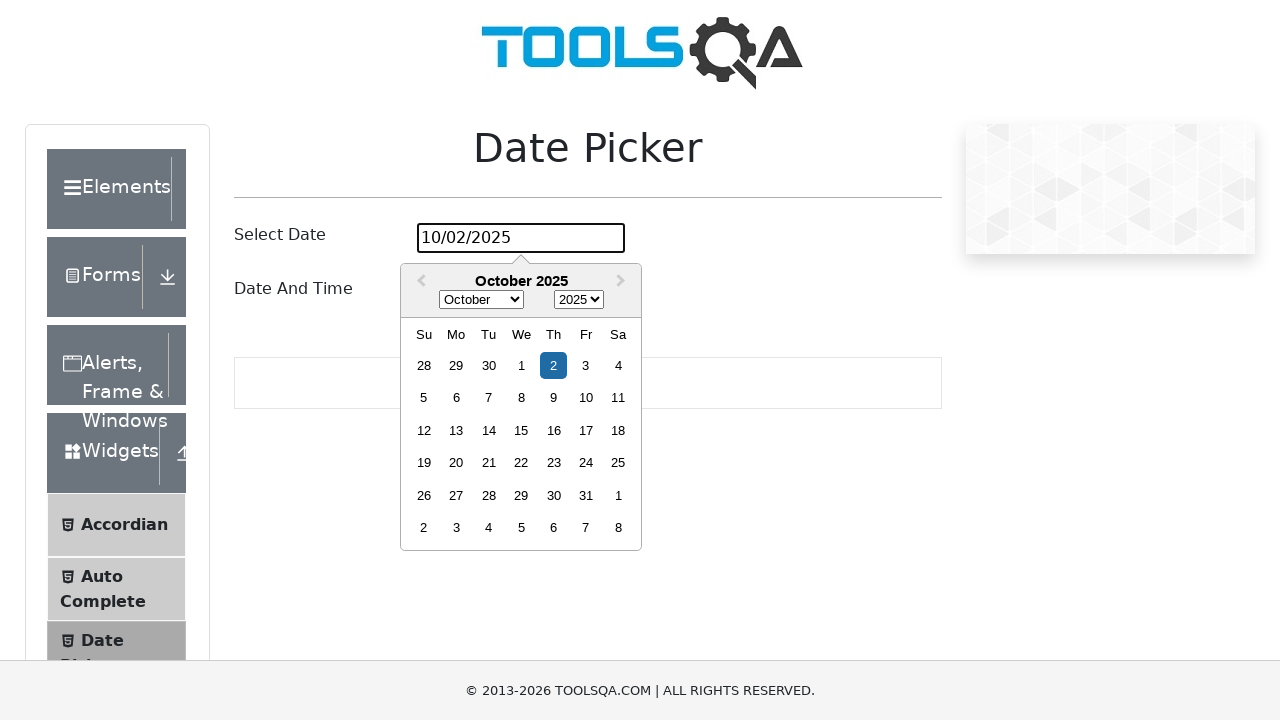

Pressed Enter to submit the new date on #datePickerMonthYearInput
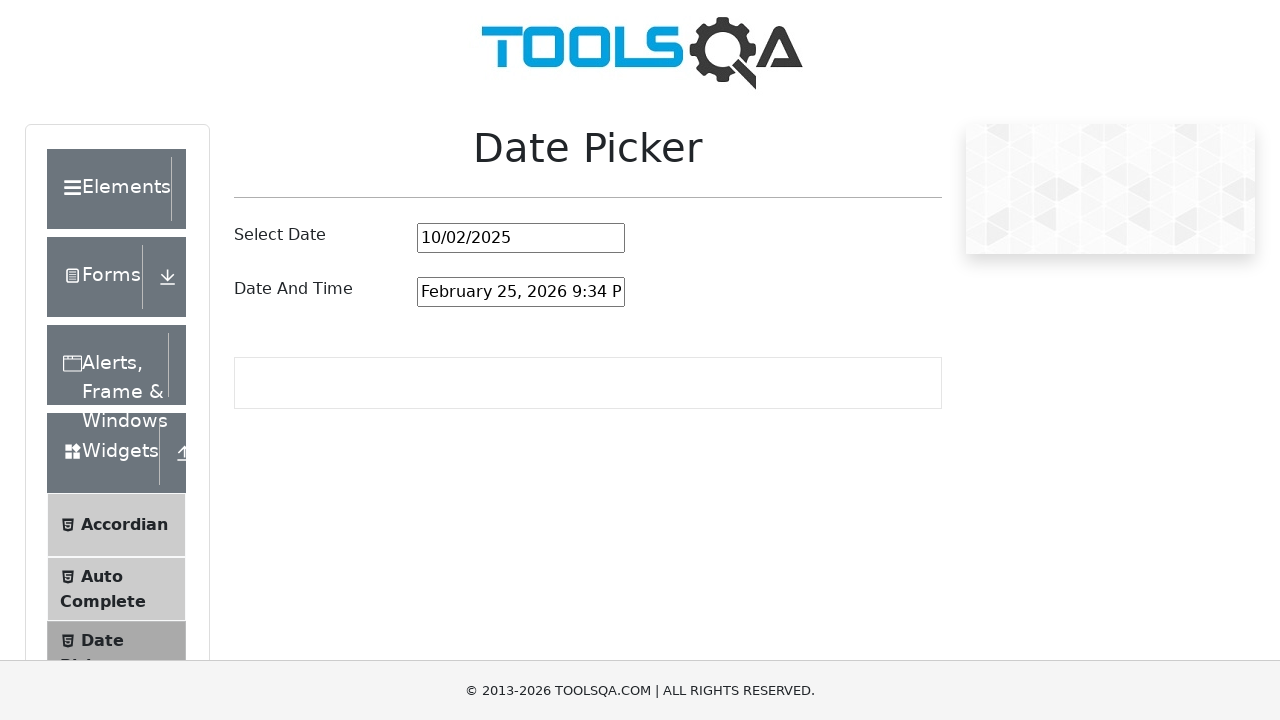

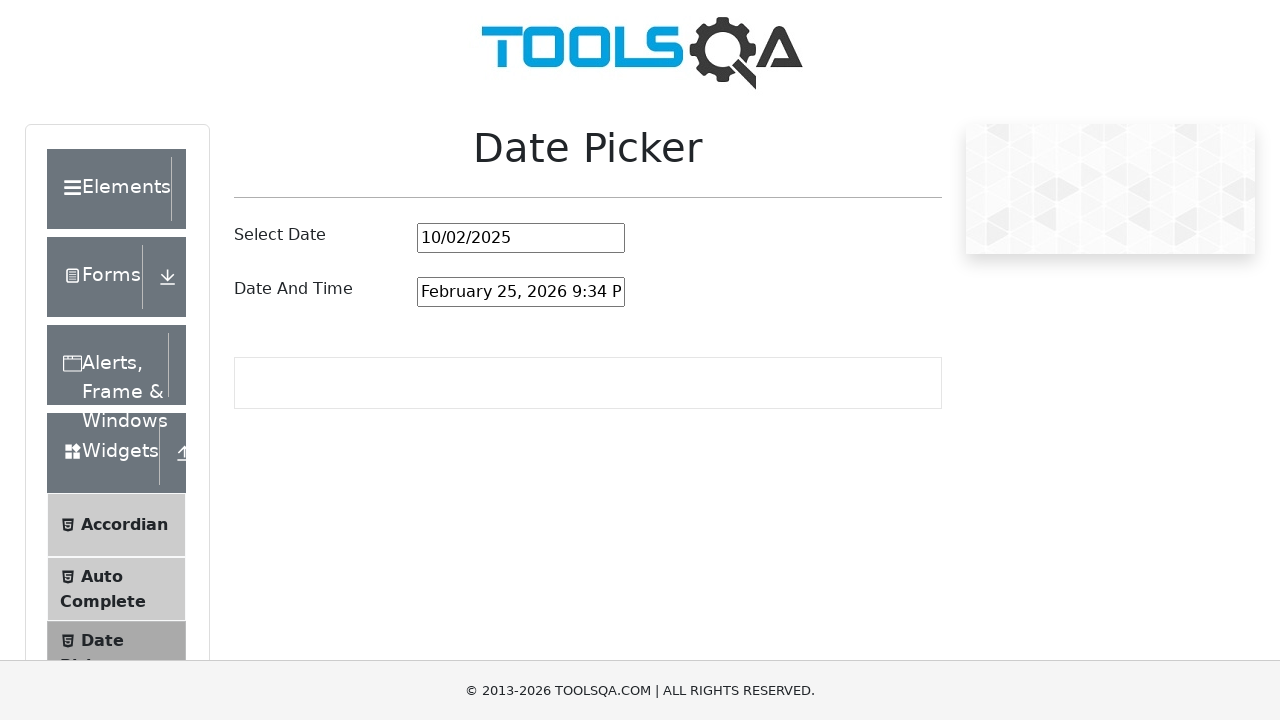